Navigates to jQuery UI resizable demo page and clicks on the first menu item in the top navigation

Starting URL: https://jqueryui.com/resizable/

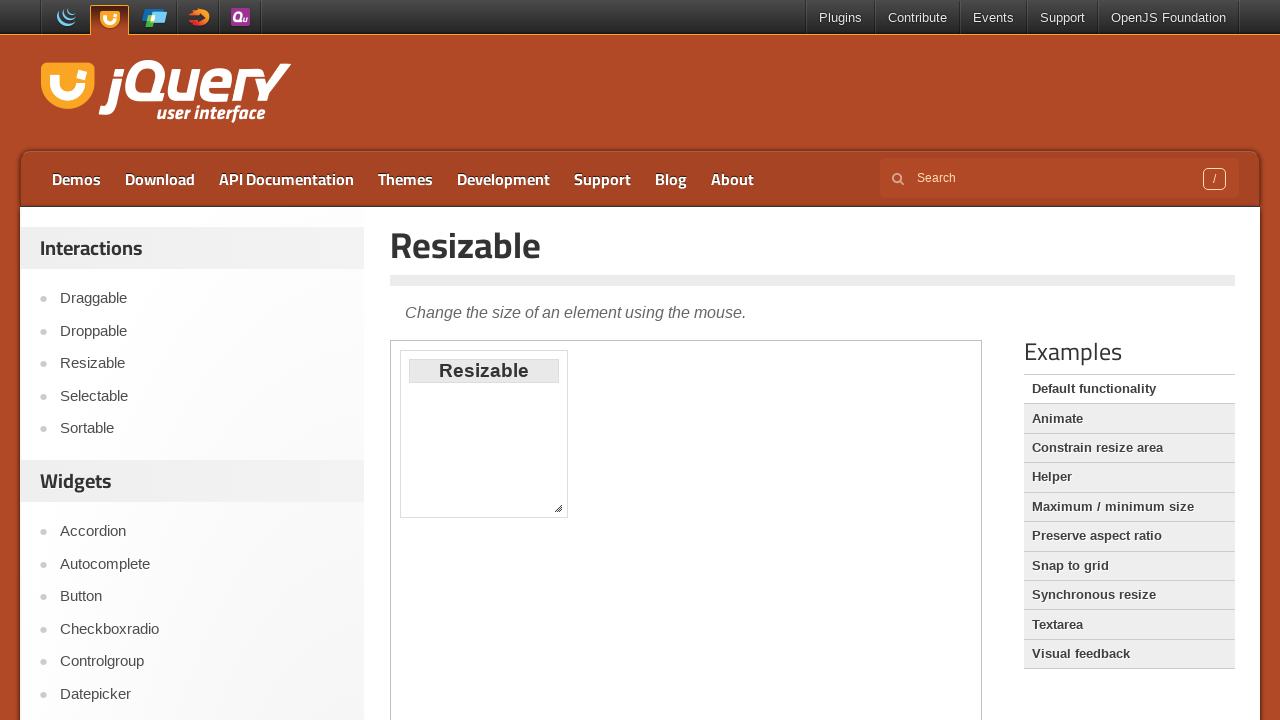

Navigated to jQuery UI resizable demo page
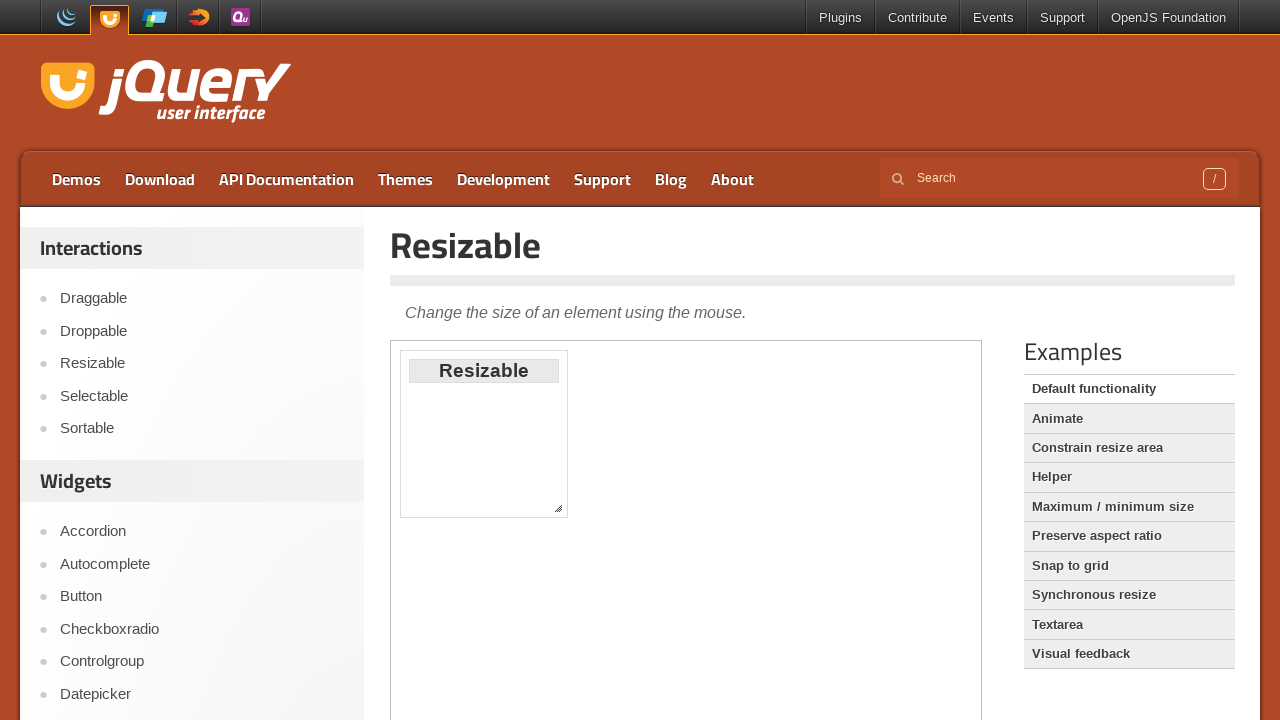

Clicked on the first menu item in the top navigation at (76, 179) on xpath=//*[@id='menu-top']/li[1]/a
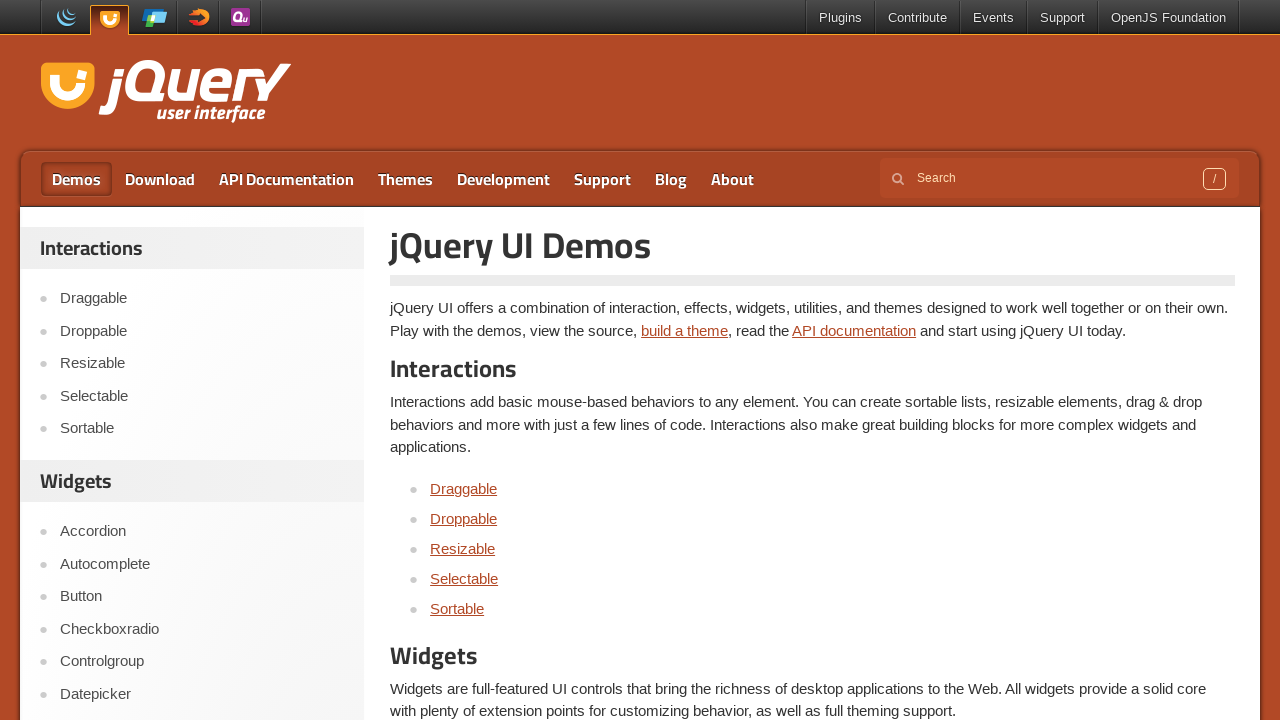

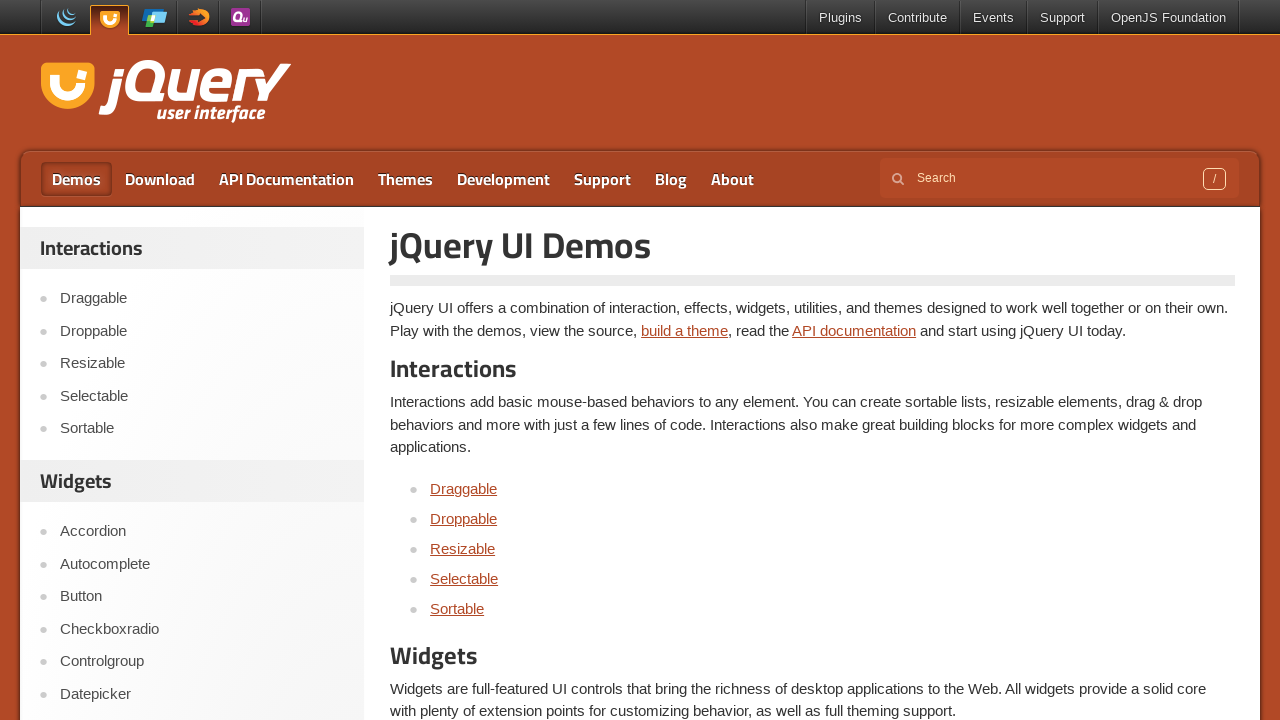